Tests selecting a dropdown option by value and verifies that a success notification appears with the selected fruit name

Starting URL: https://letcode.in/dropdowns

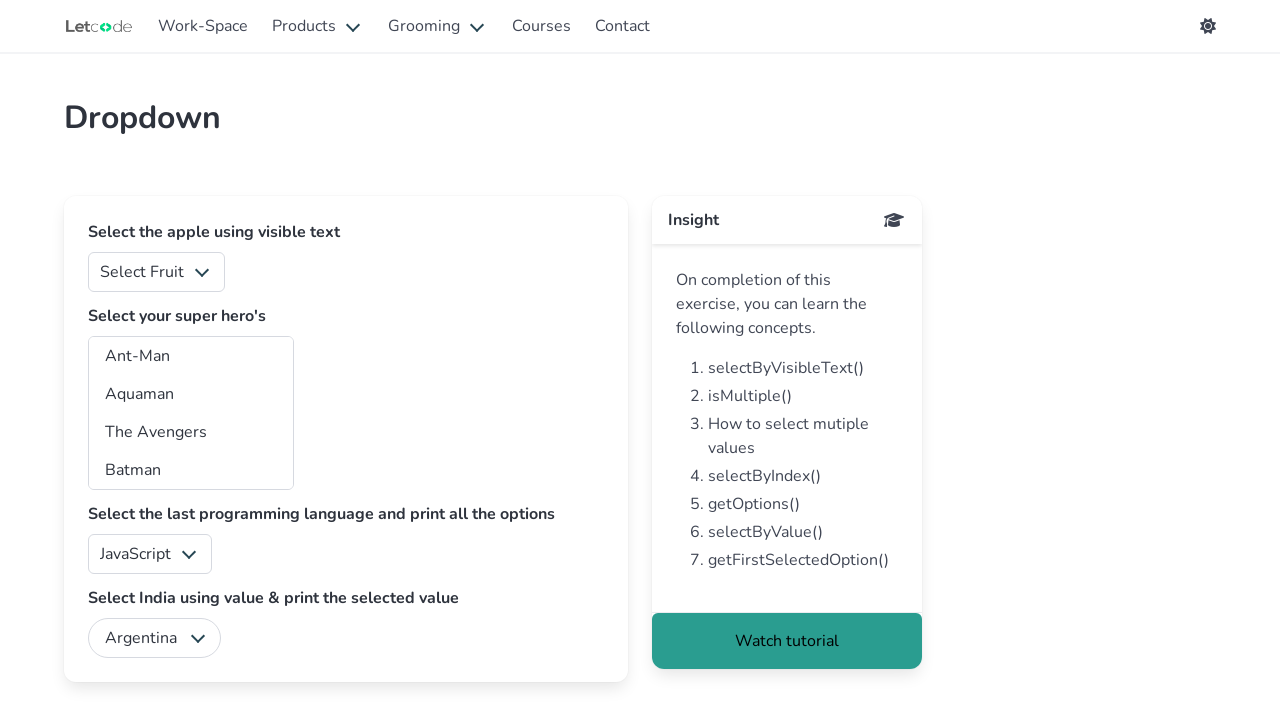

Selected 'Orange' option (value='2') from fruits dropdown on #fruits
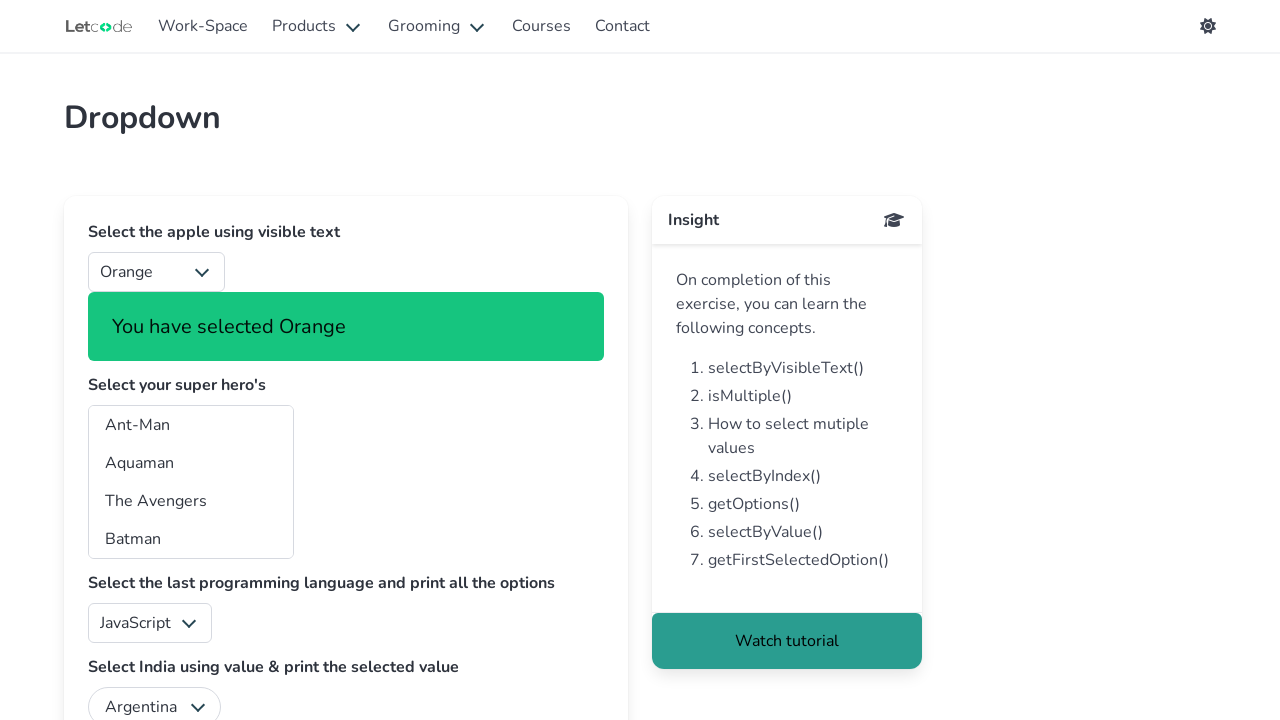

Success notification appeared
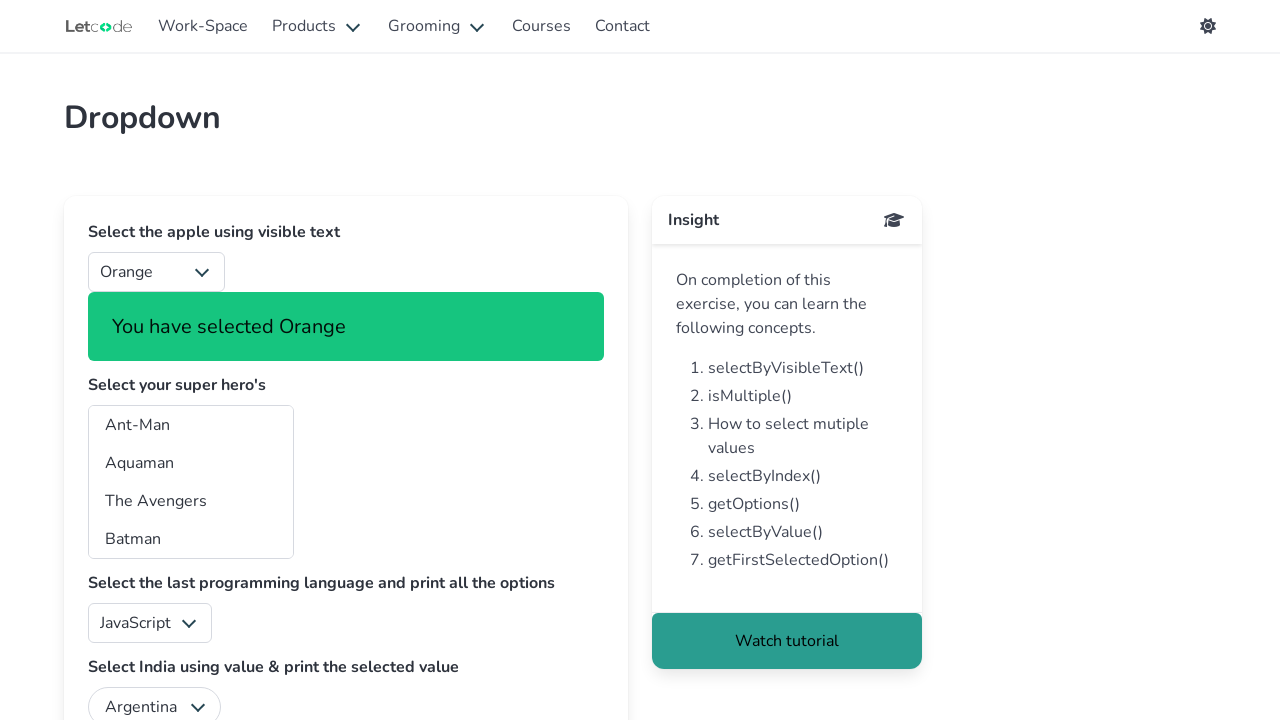

Verified success notification contains 'Orange'
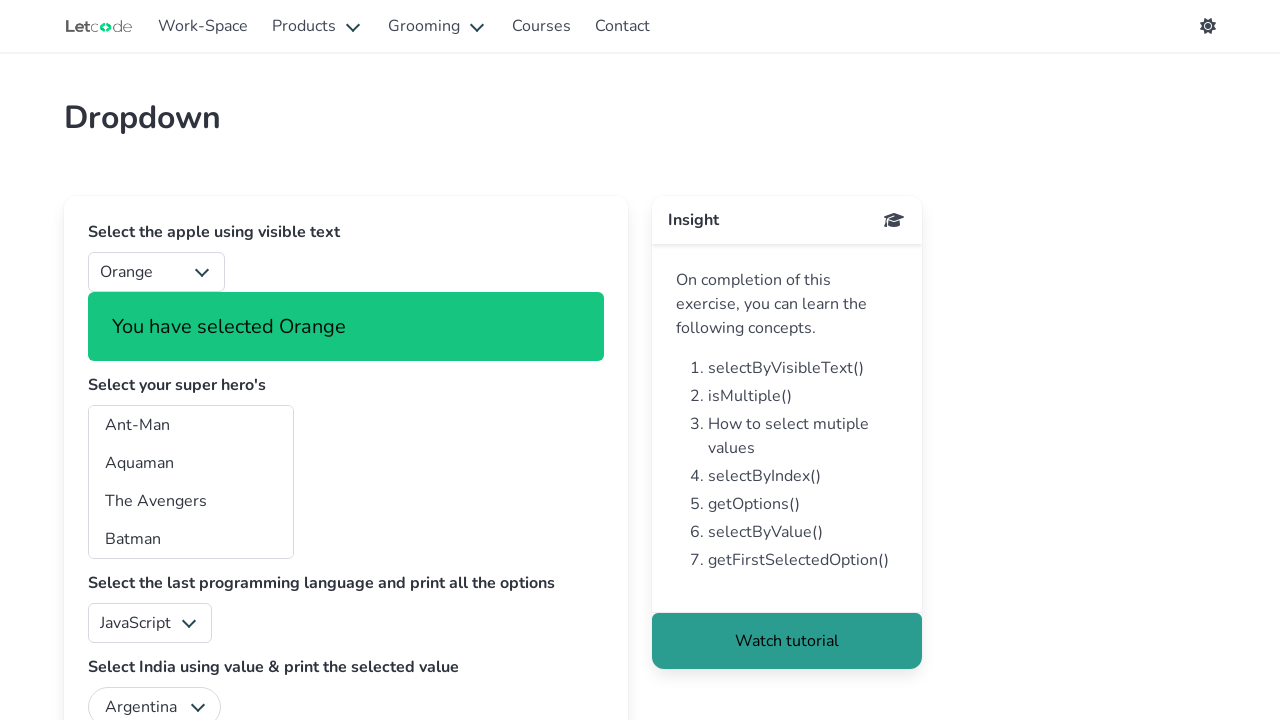

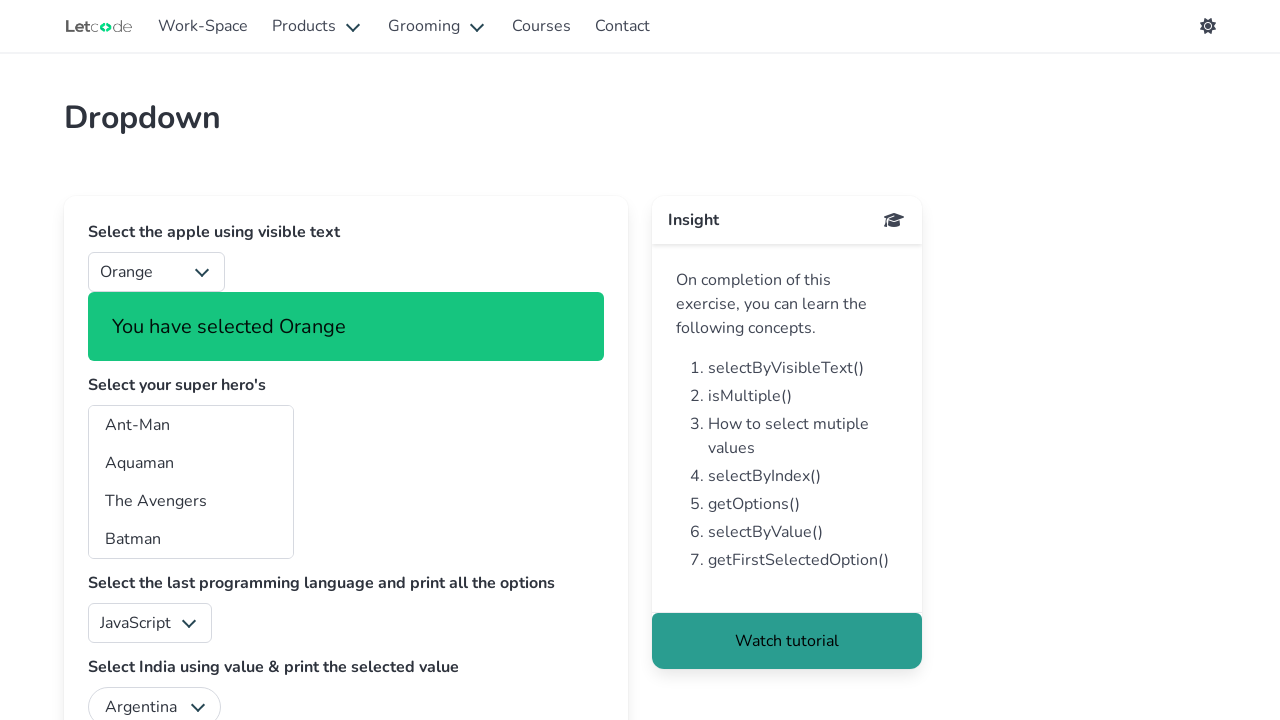